Tests table interaction by reading table dimensions, retrieving specific cell values, and verifying table sorting functionality by clicking on column headers

Starting URL: https://training-support.net/webelements/tables

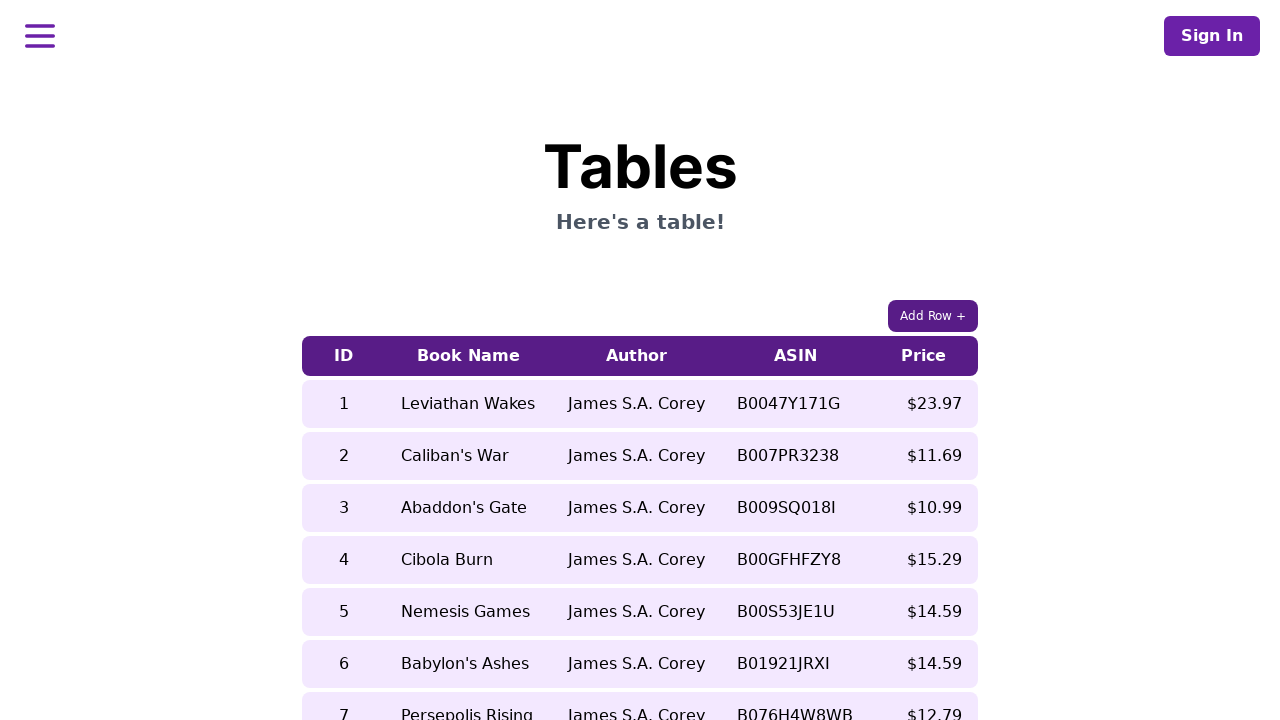

Retrieved all column headers from table
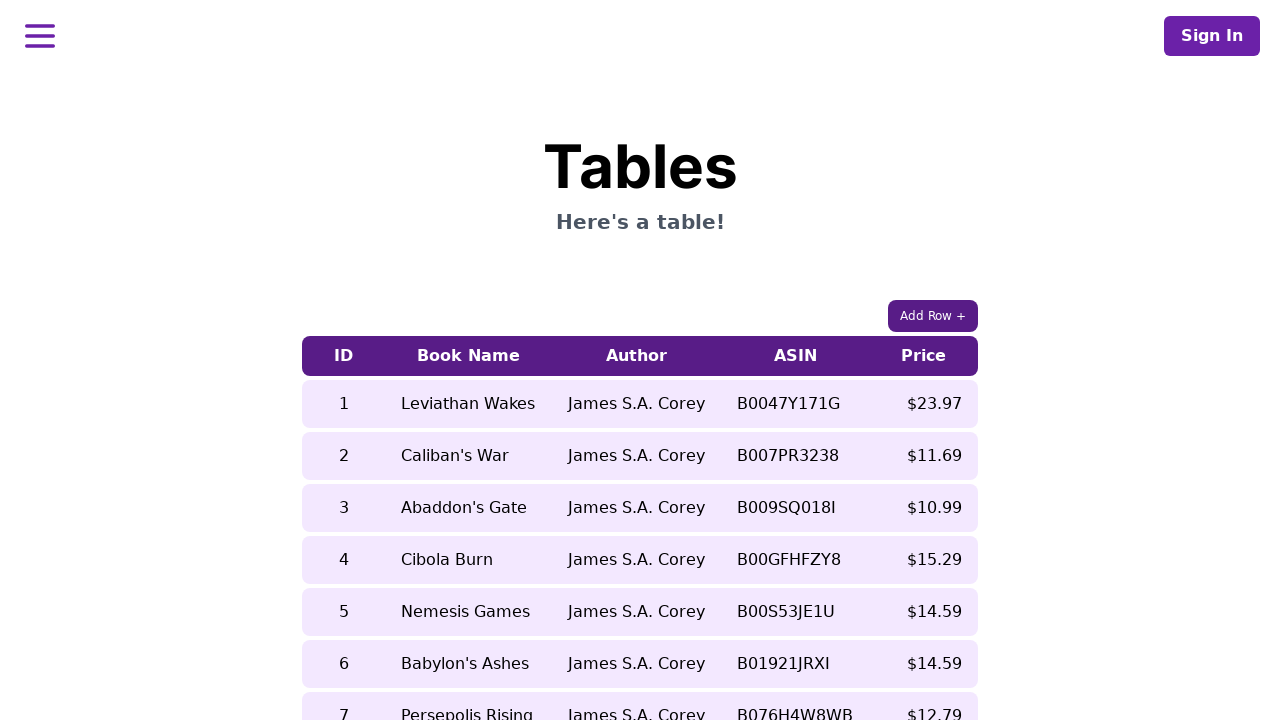

Retrieved all rows from table body
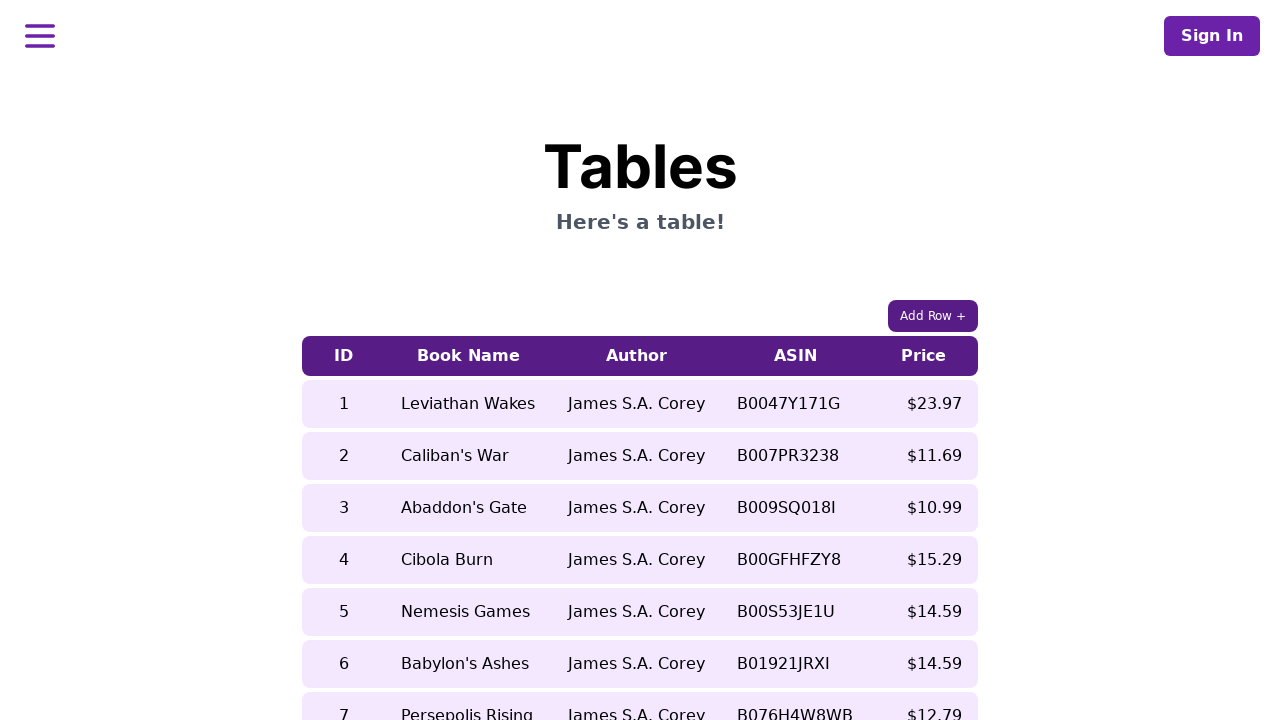

Located book name cell in 5th row
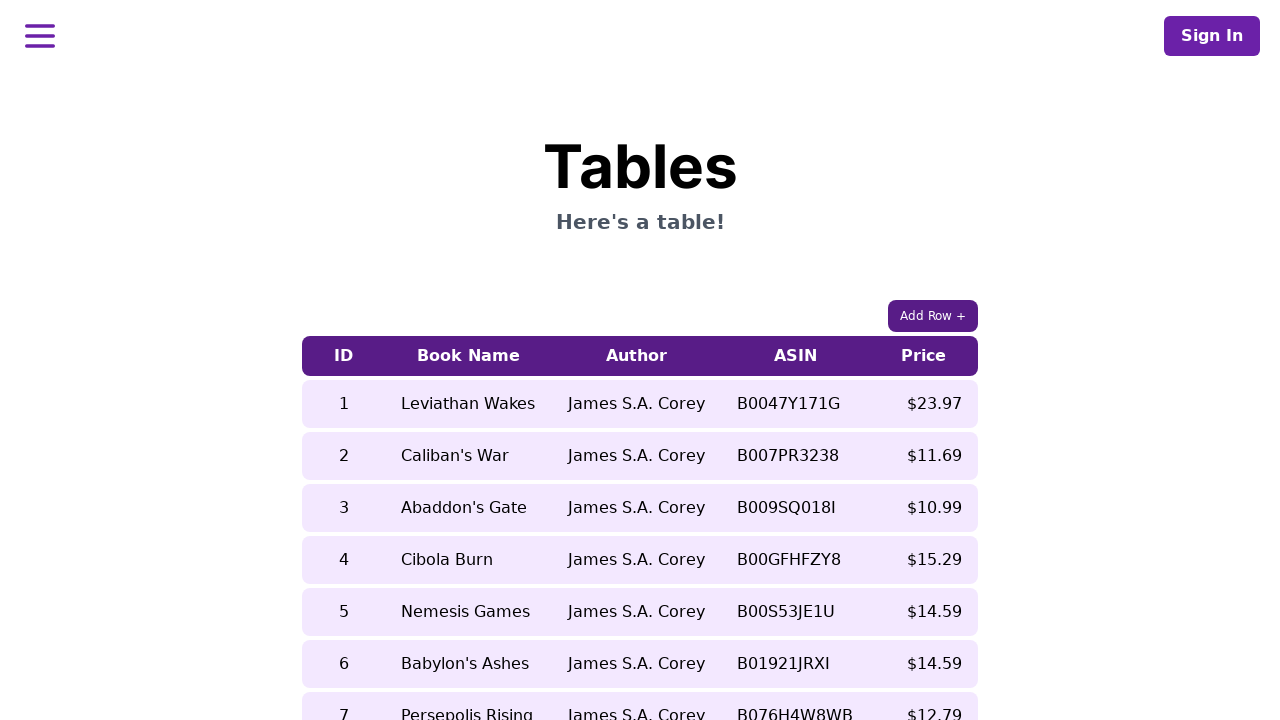

Clicked on price column header to sort table at (924, 356) on xpath=//table[contains(@class,'table-auto')]/thead/tr/th[5]
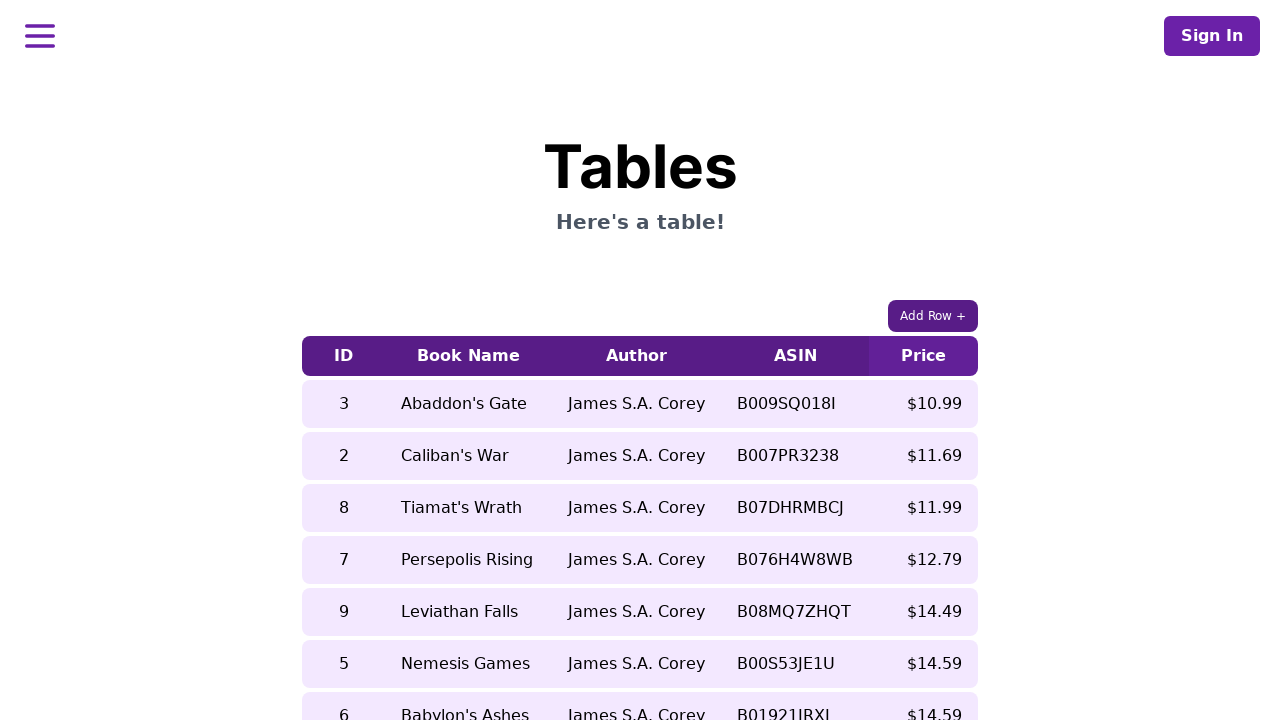

Located book name cell in 5th row after sorting
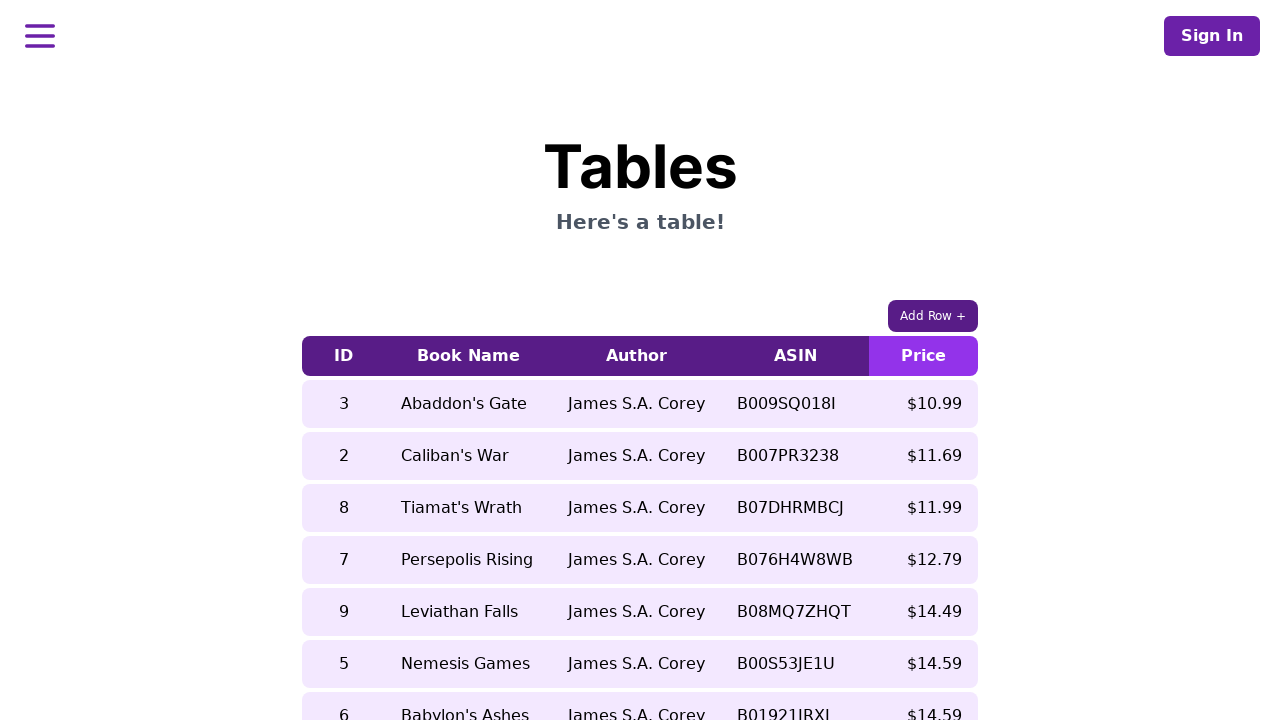

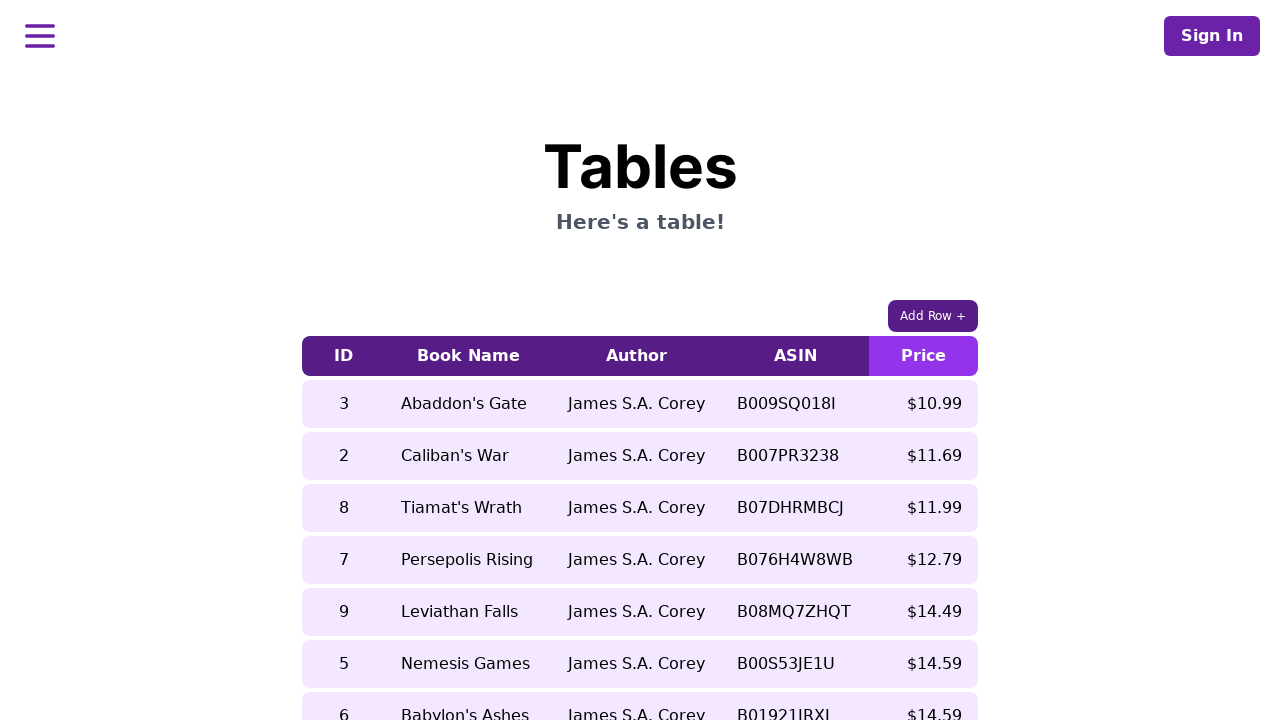